Tests mouse actions including double-click and right-click (context click) on a button element

Starting URL: https://testautomationpractice.blogspot.com/

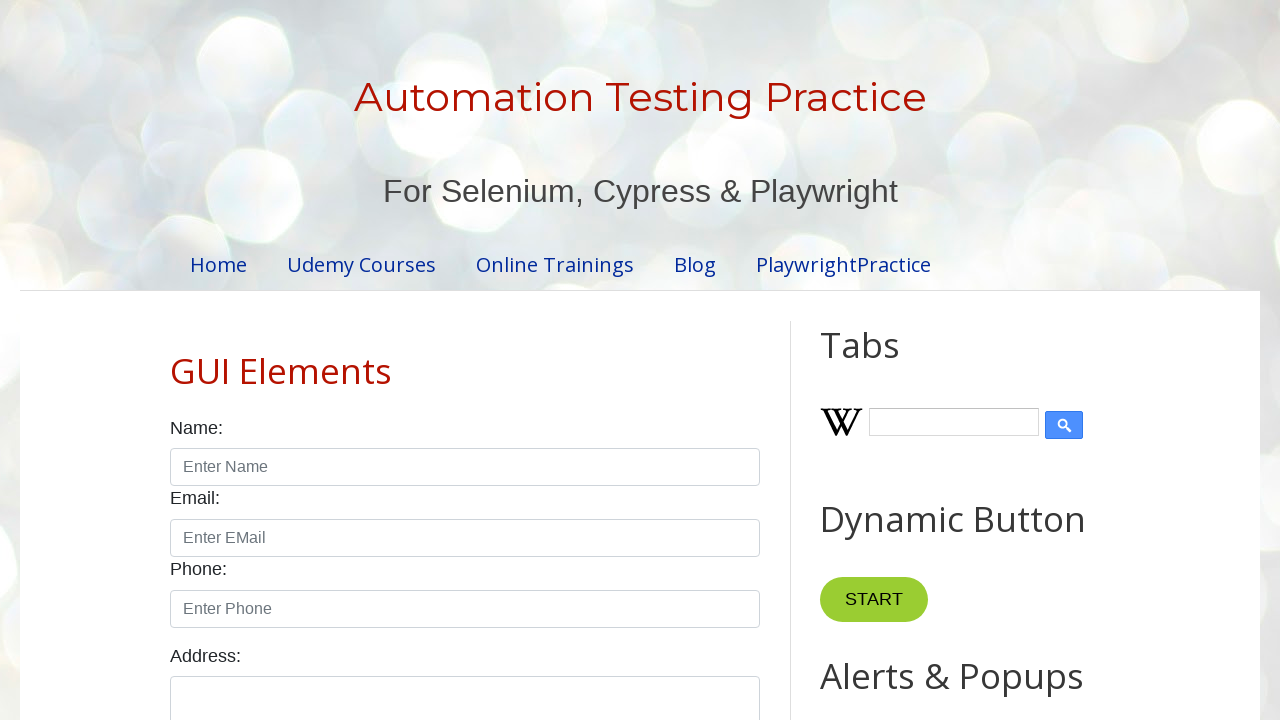

Located button element with XPath selector
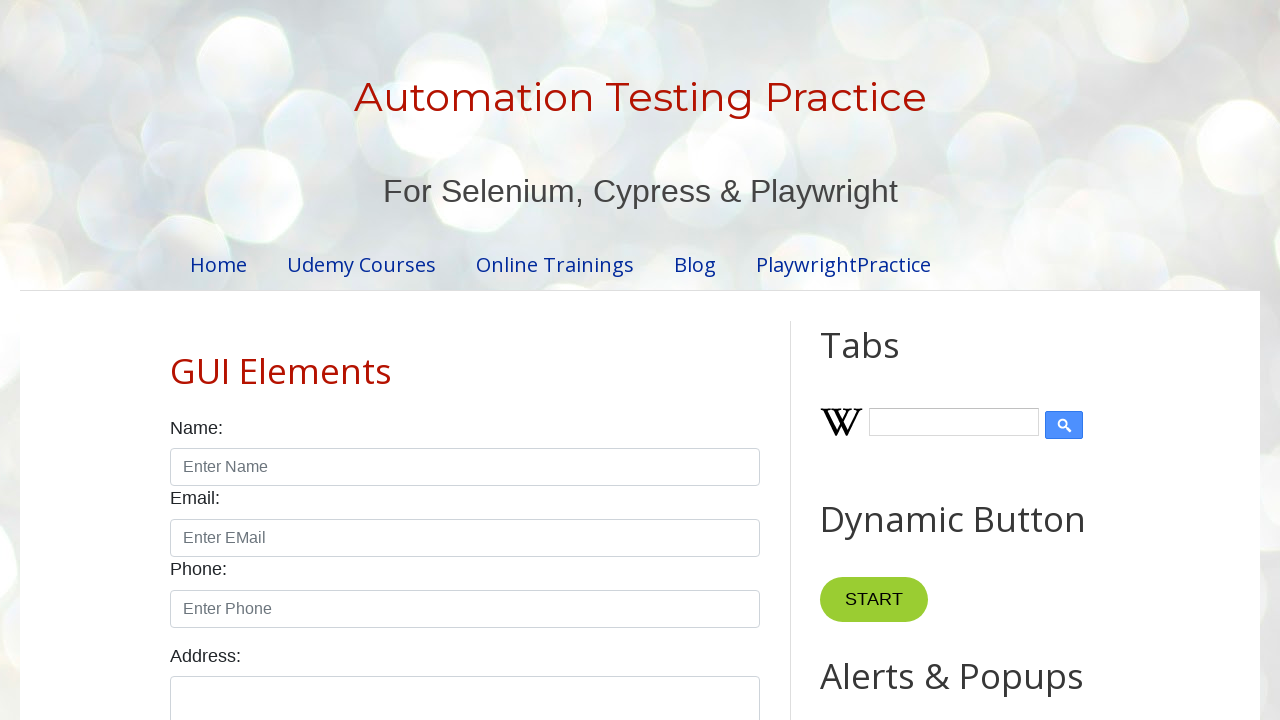

Performed double-click action on button element at (885, 360) on xpath=//*[@id='HTML10']/div[1]/button
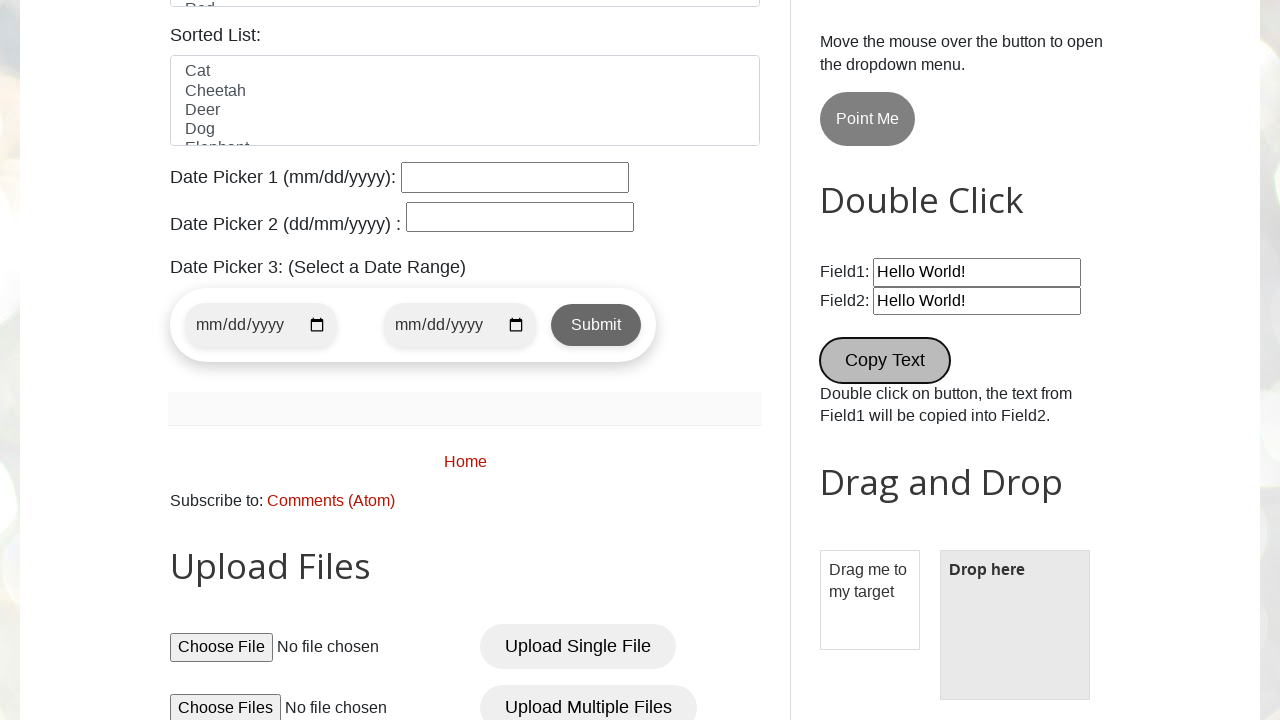

Performed right-click (context click) action on button element at (885, 360) on xpath=//*[@id='HTML10']/div[1]/button
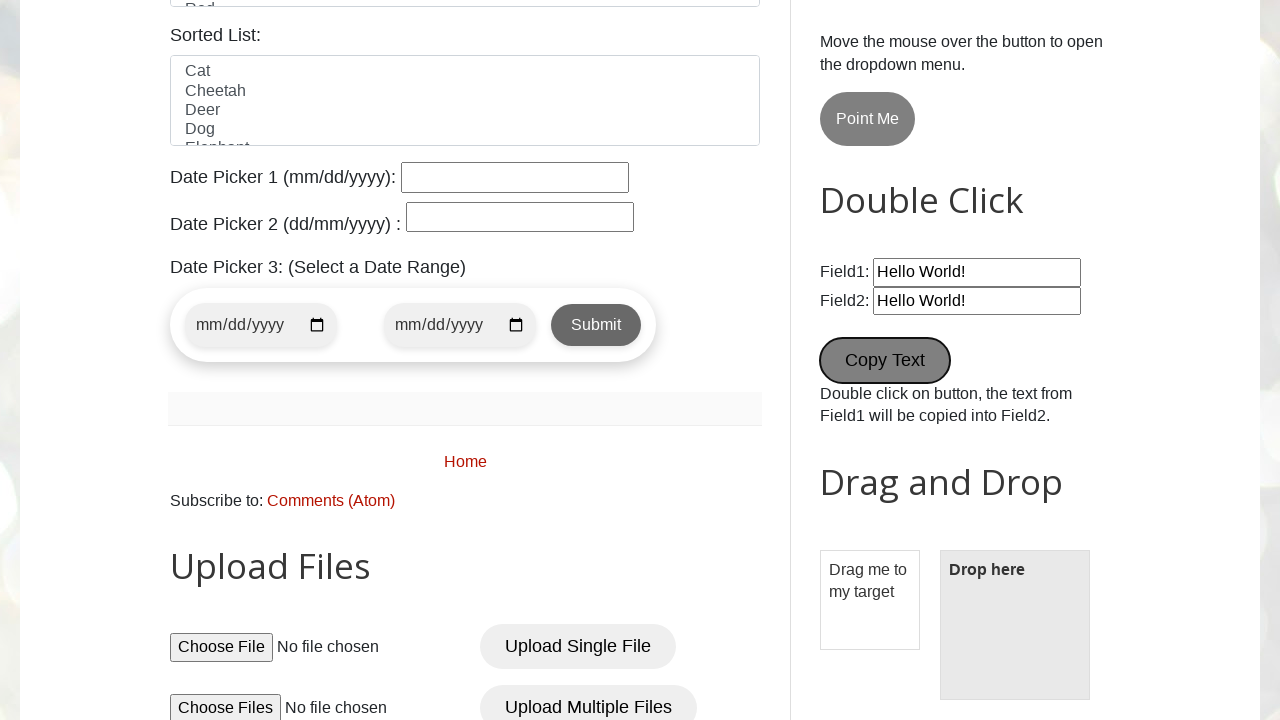

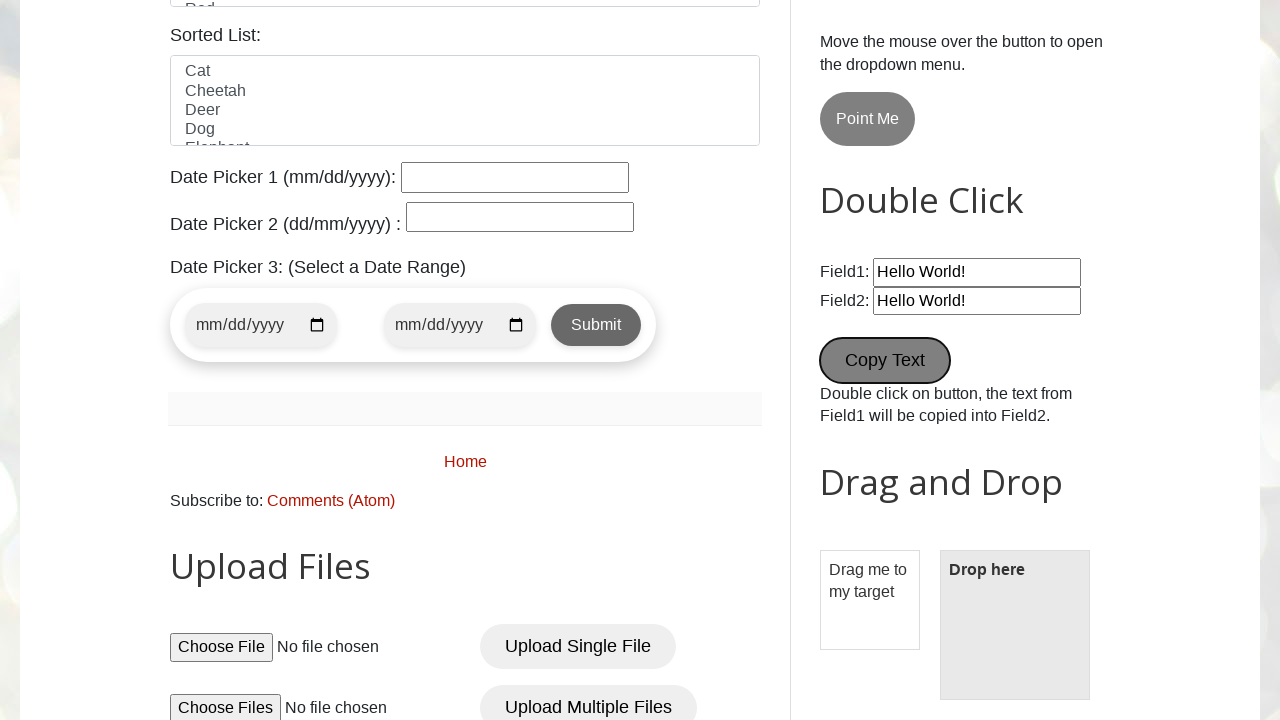